Tests dropdown select functionality by selecting options using different methods (visible text, value, index) and verifying the selected values

Starting URL: https://bonigarcia.dev/selenium-webdriver-java/web-form.html

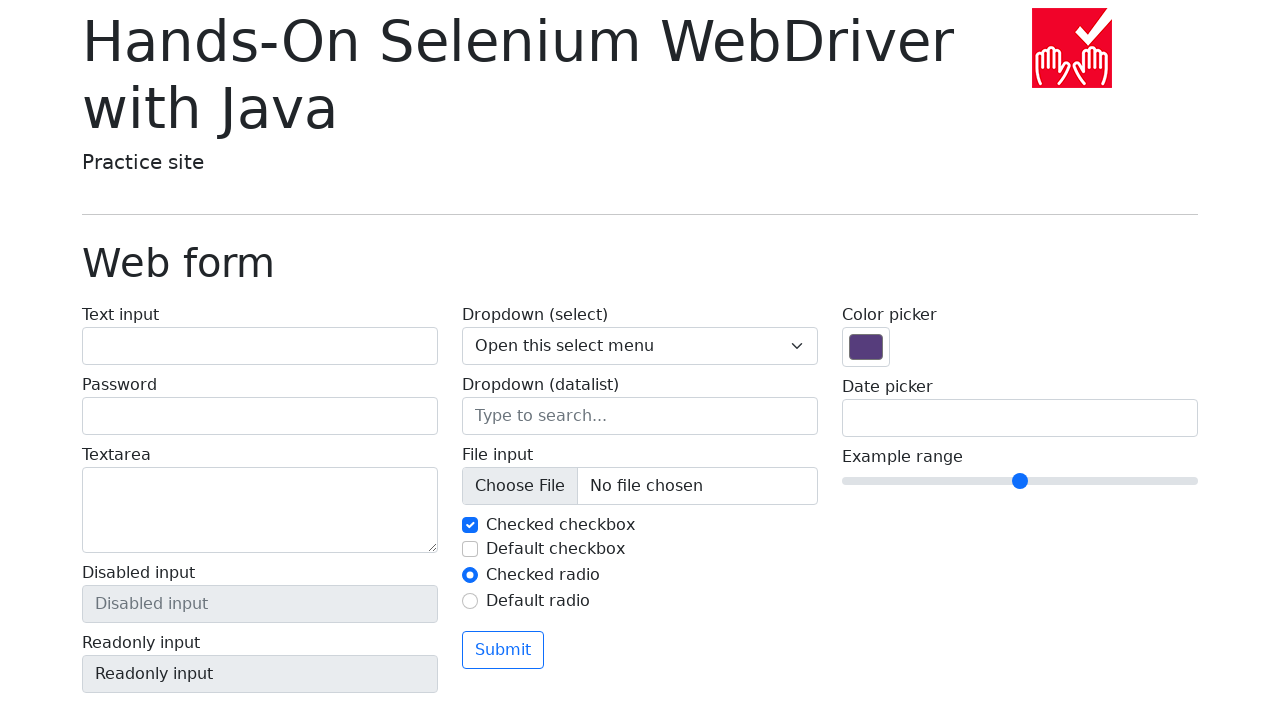

Located dropdown select element with name 'my-select'
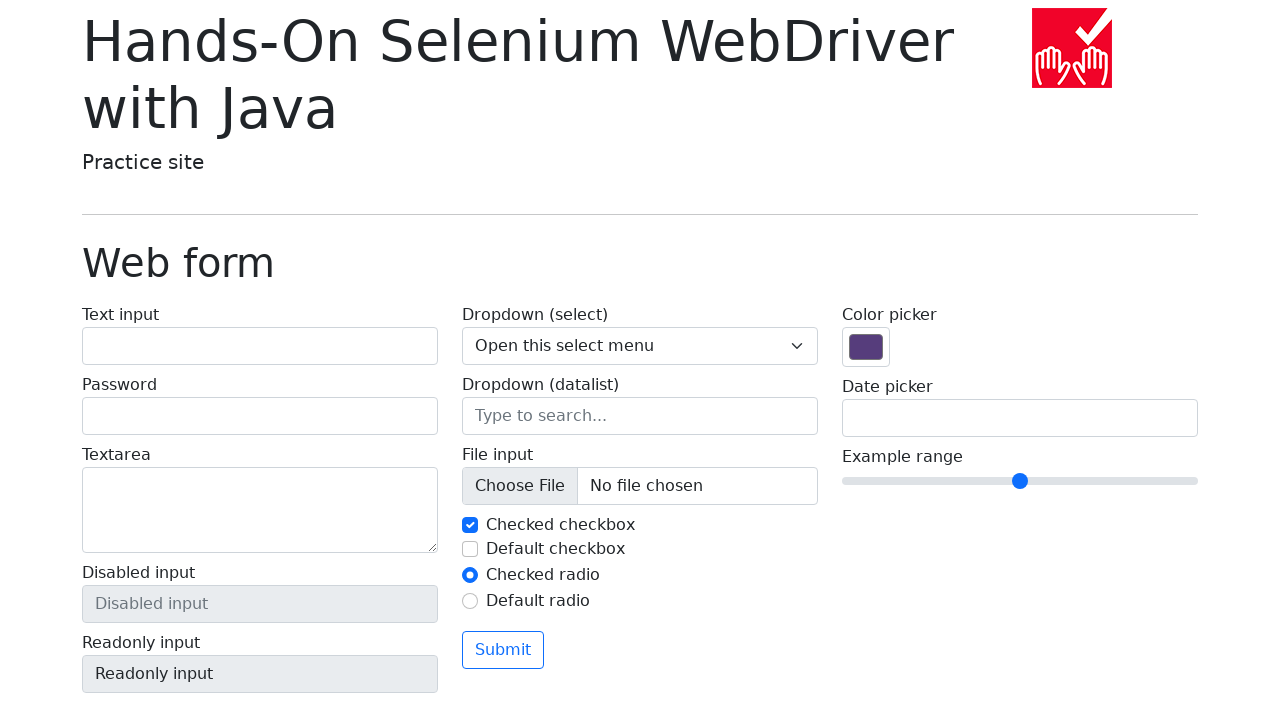

Selected dropdown option by label 'Open this select menu' on select[name='my-select']
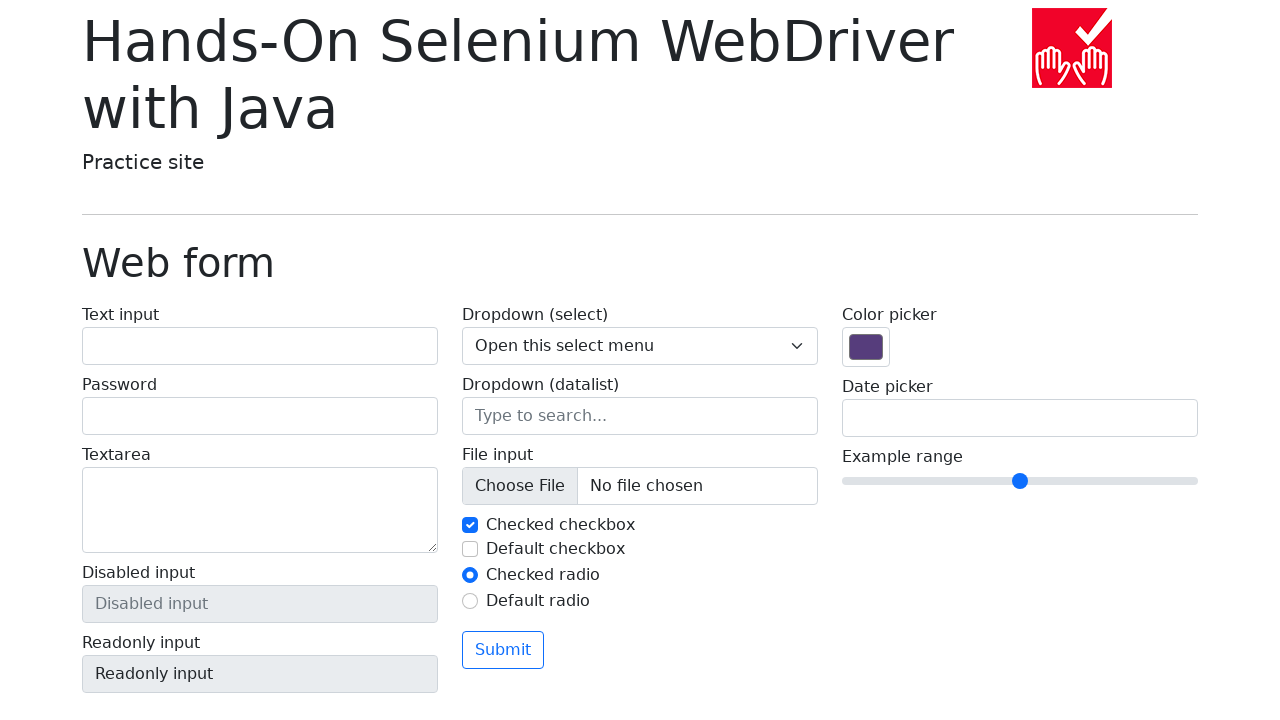

Selected dropdown option by value '1' on select[name='my-select']
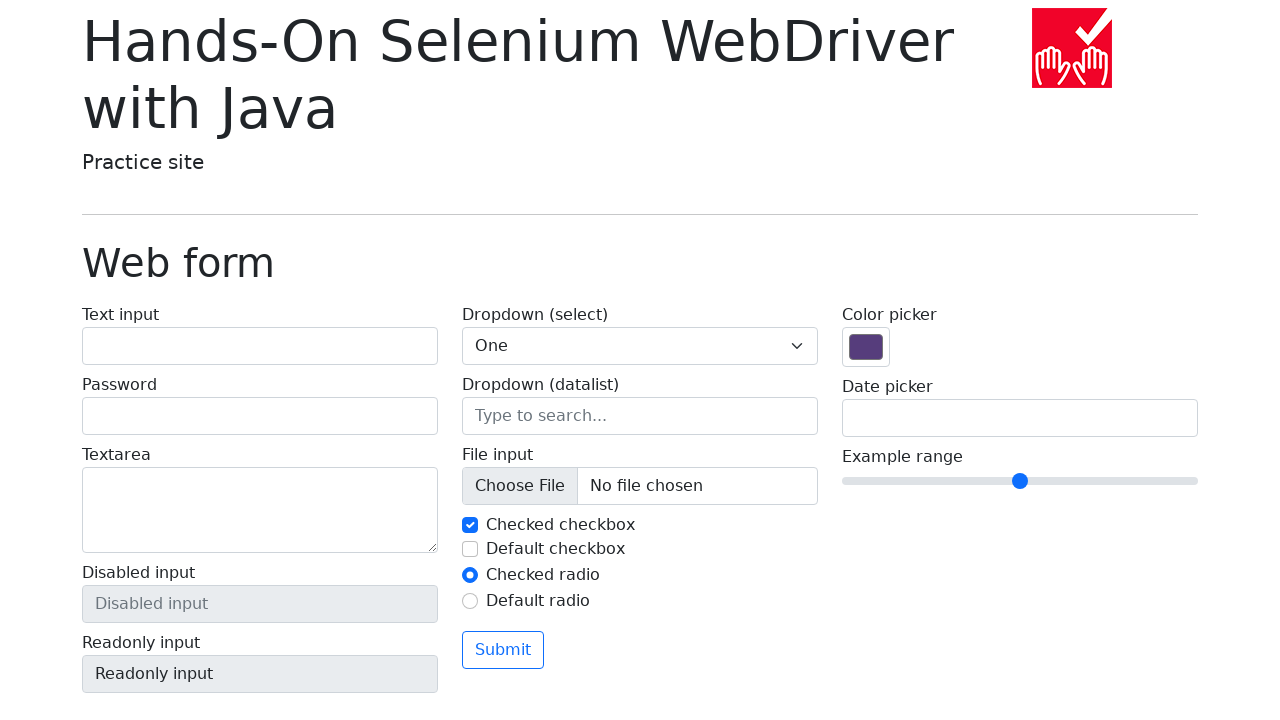

Selected dropdown option by index 2 (third option) on select[name='my-select']
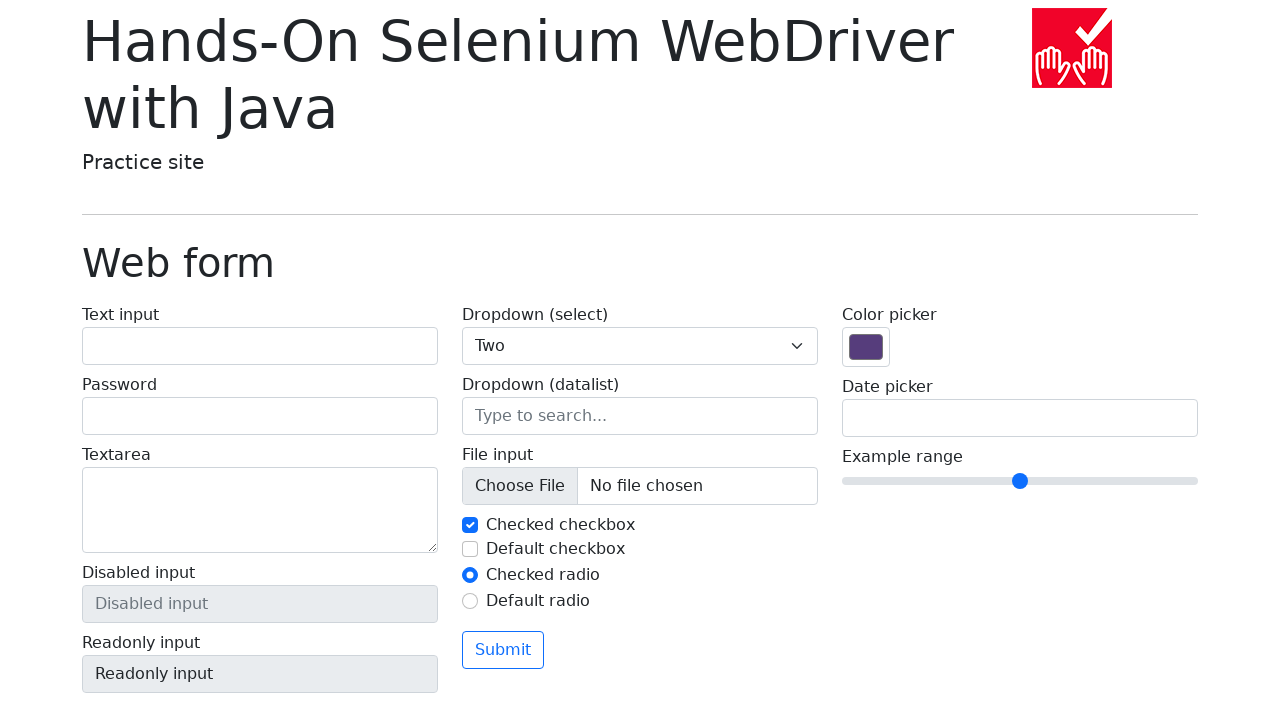

Selected dropdown option by label 'Three' on select[name='my-select']
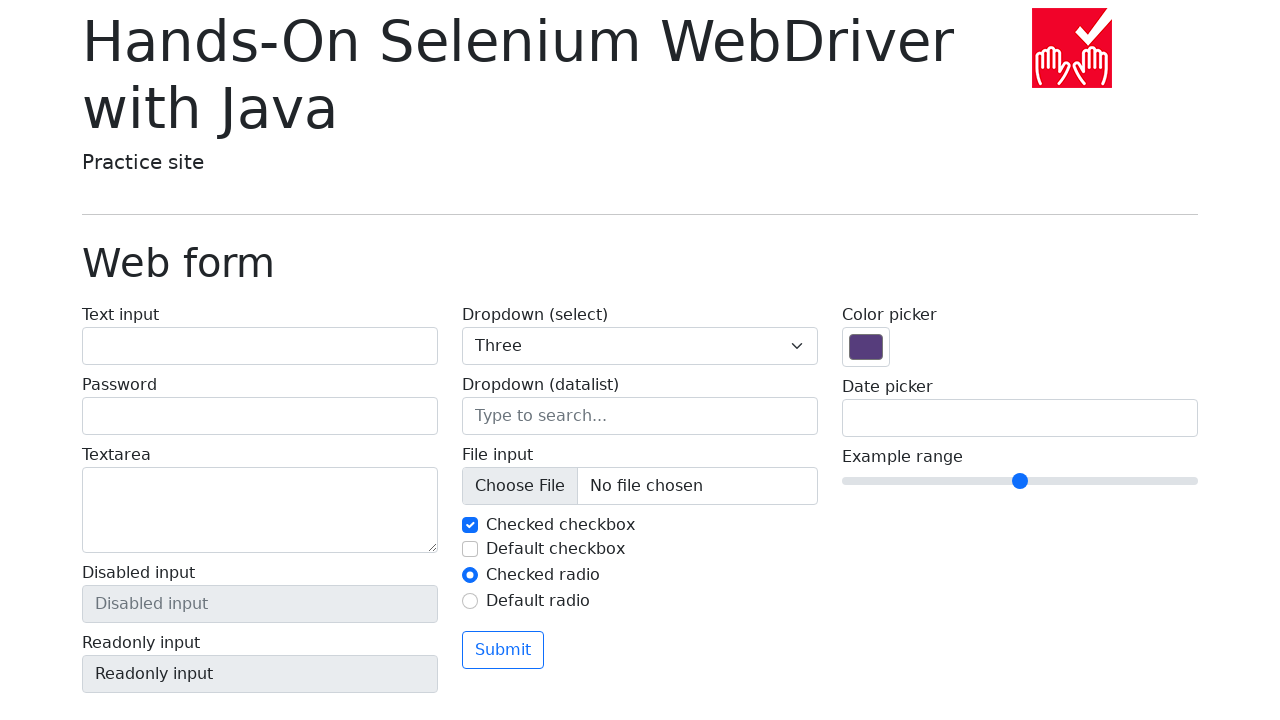

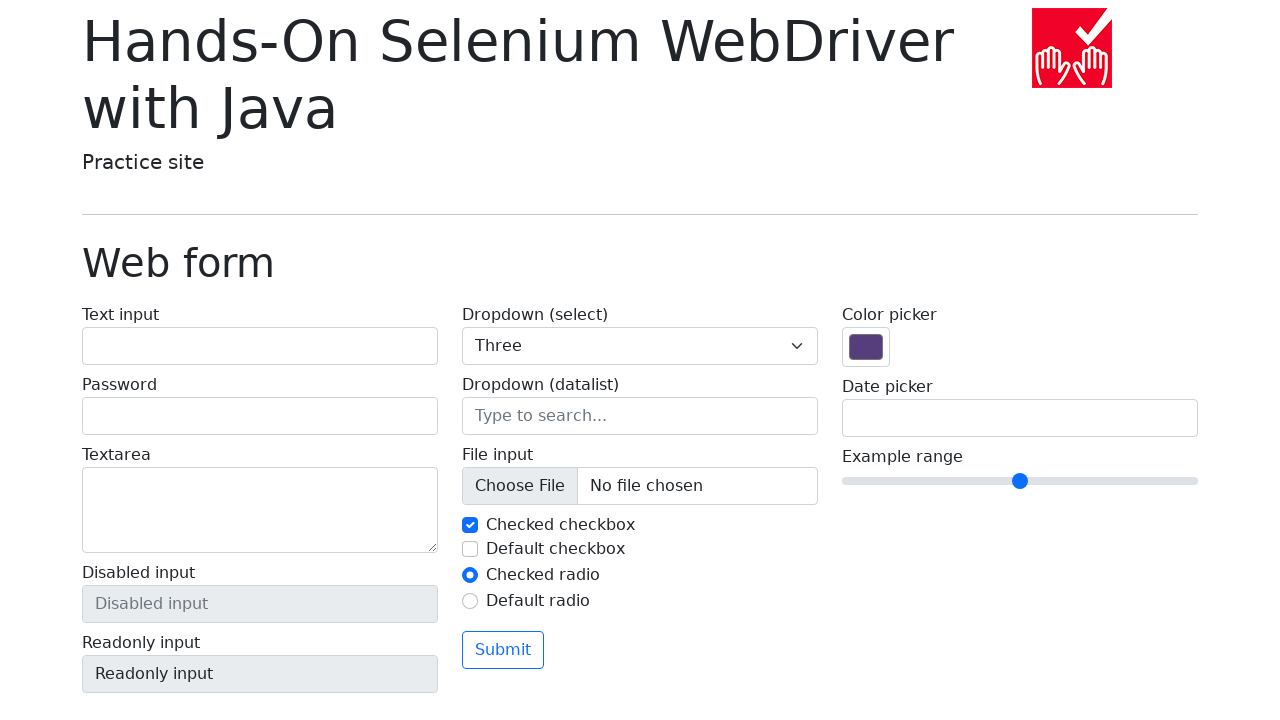